Navigates to a Flipkart product page and verifies the page loads successfully

Starting URL: https://www.flipkart.com/srpm-wayfarer-sunglasses/p/itmaf19ae5820c06

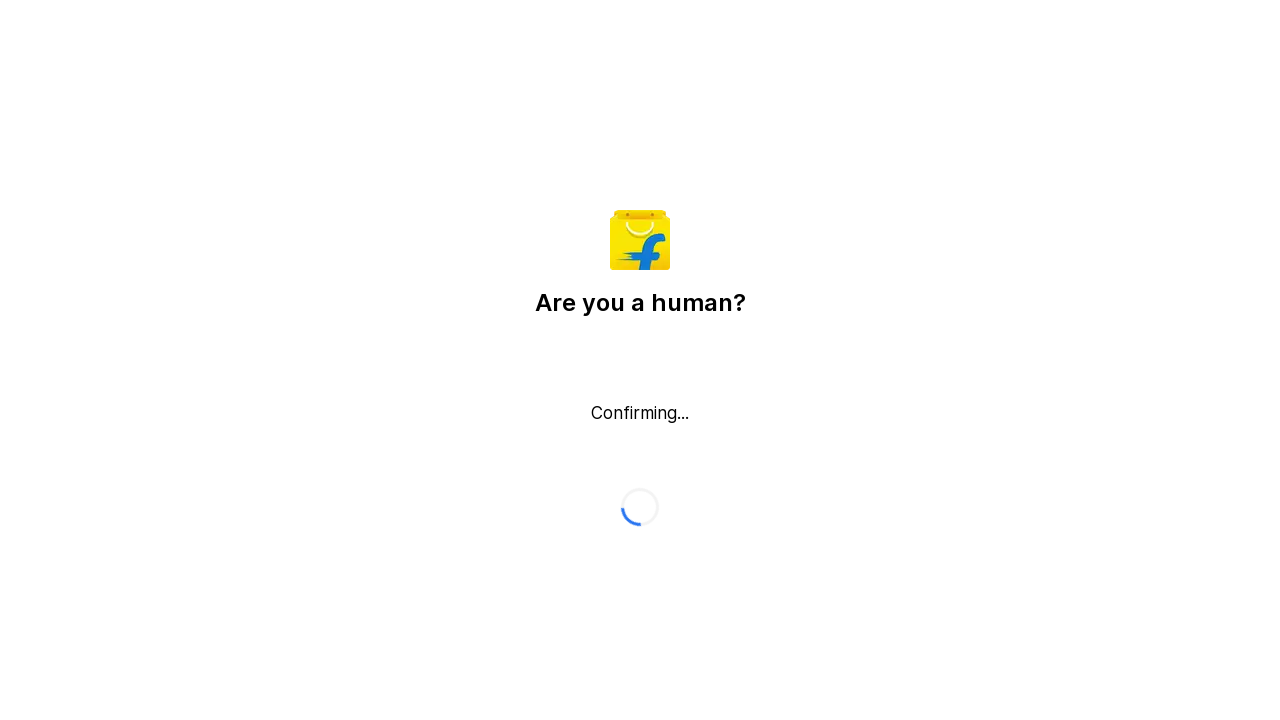

Waited for network idle state on Flipkart product page
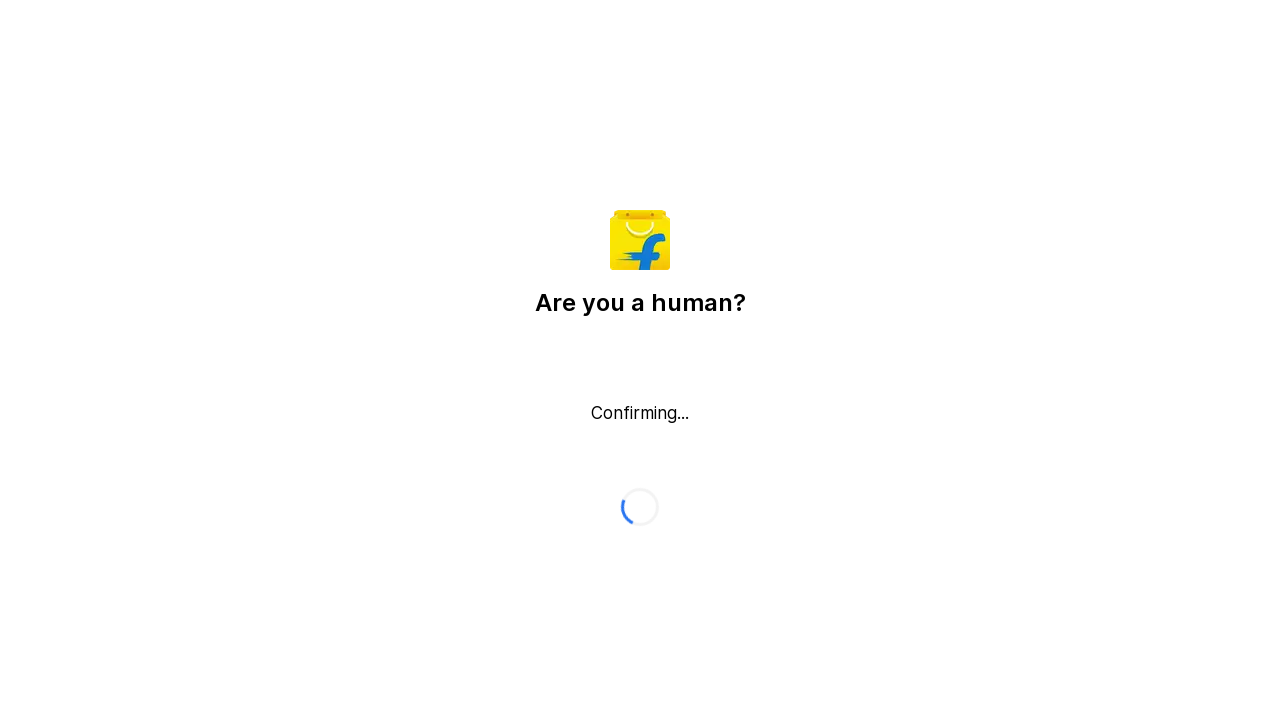

Verified page body element is present - page loaded successfully
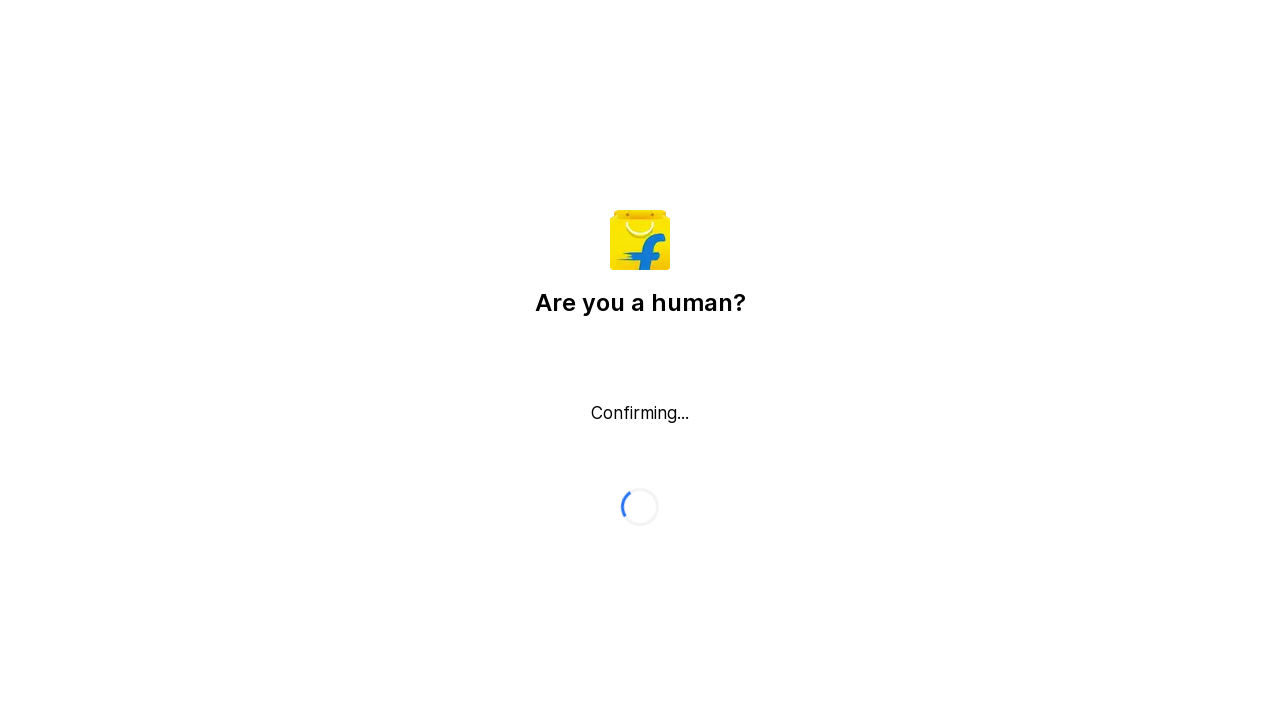

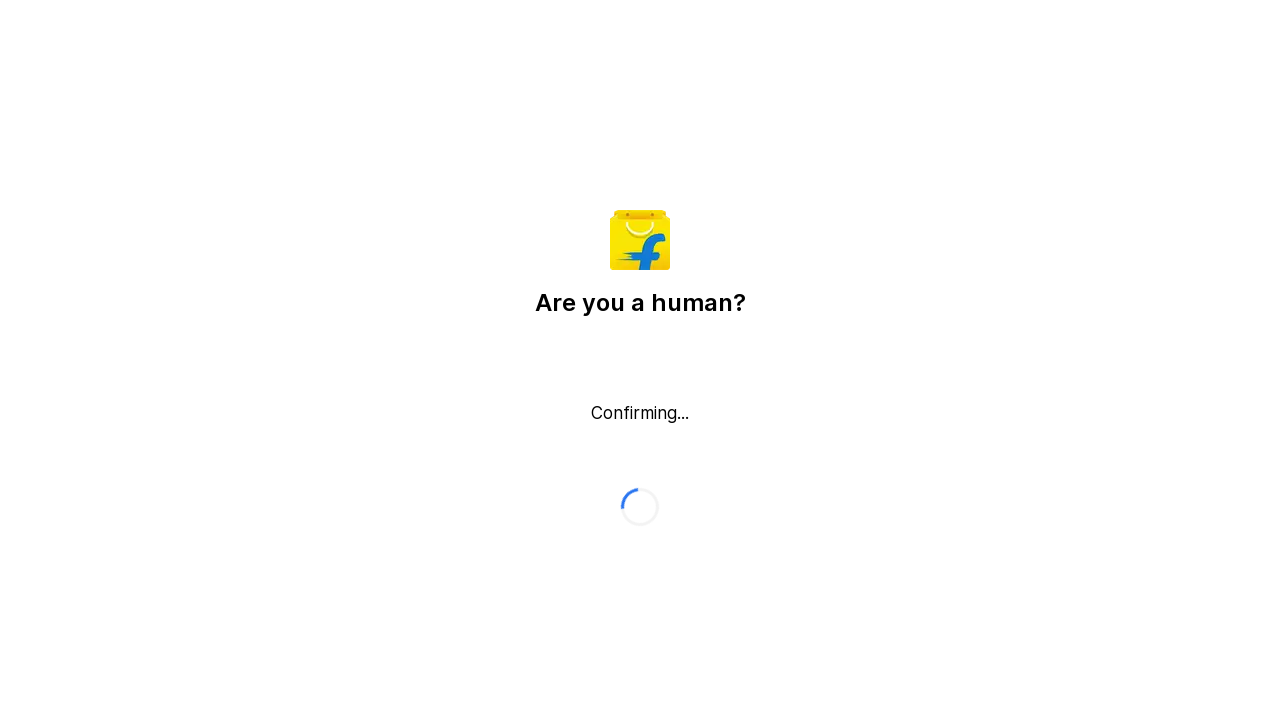